Tests right-click context menu functionality by performing a context click on a sidebar link

Starting URL: http://jqueryui.com/

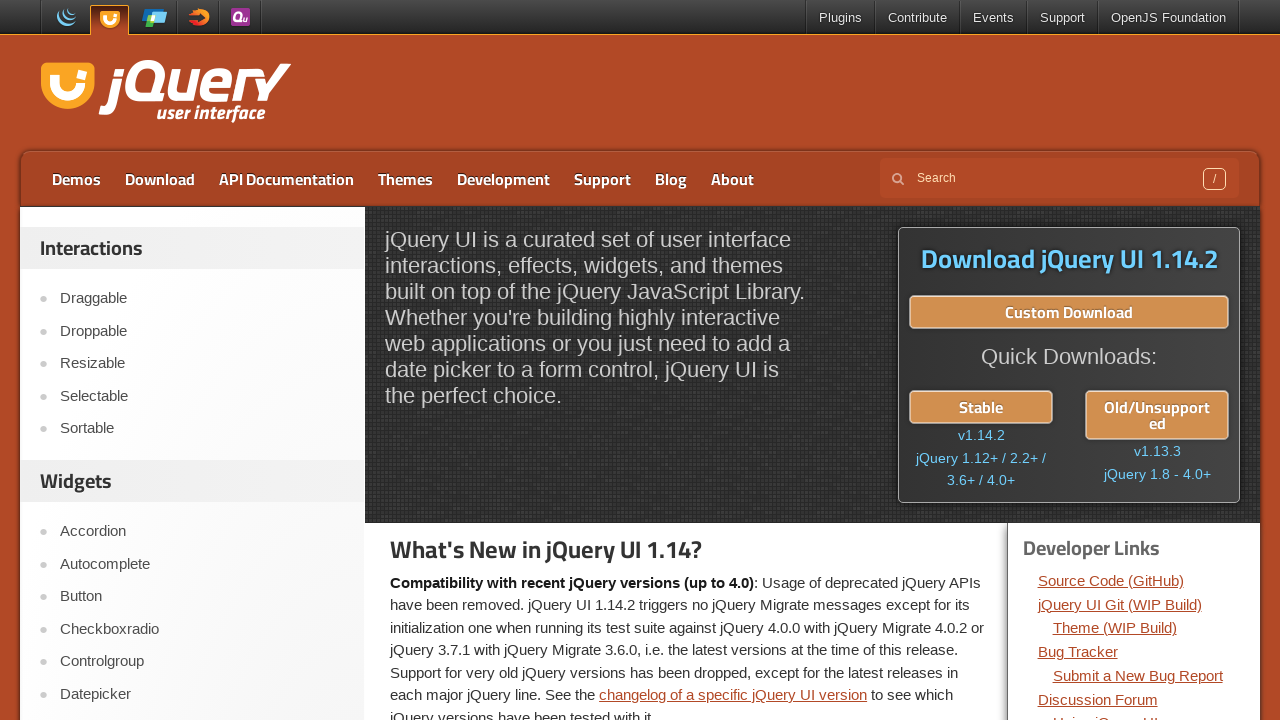

Right-clicked on the 4th sidebar link to open context menu at (202, 396) on #sidebar aside ul li:nth-child(4) a
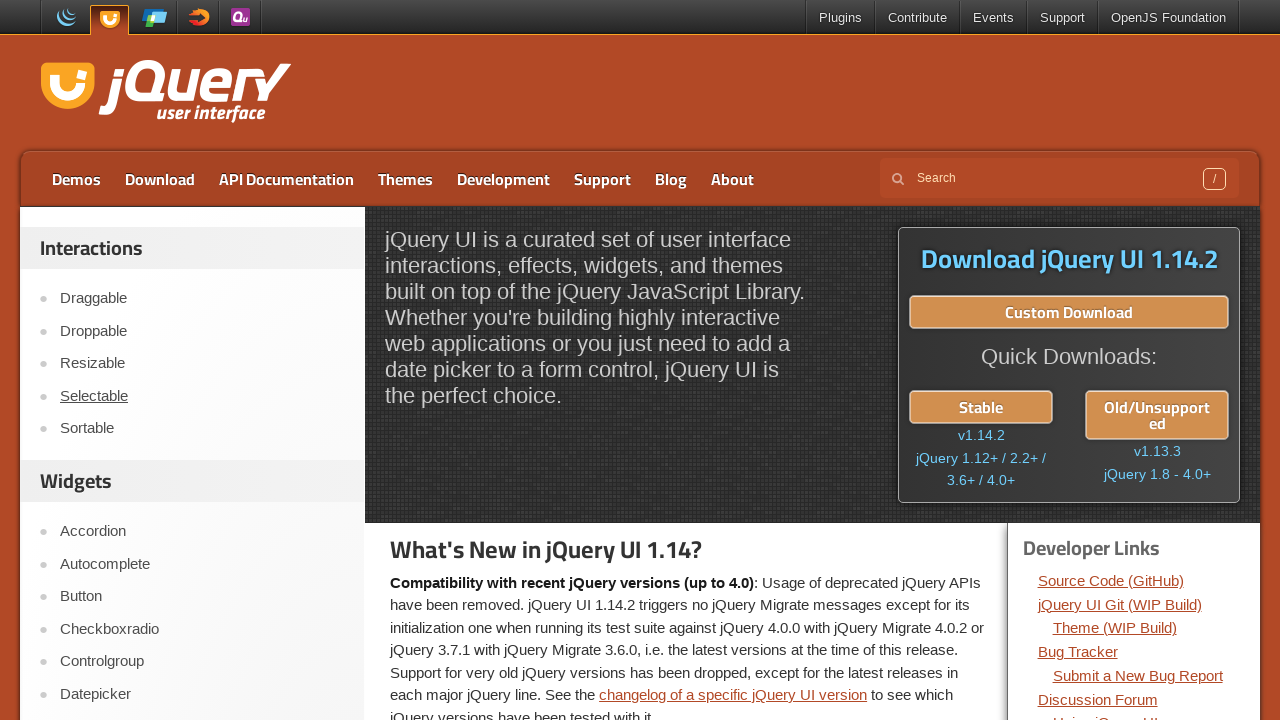

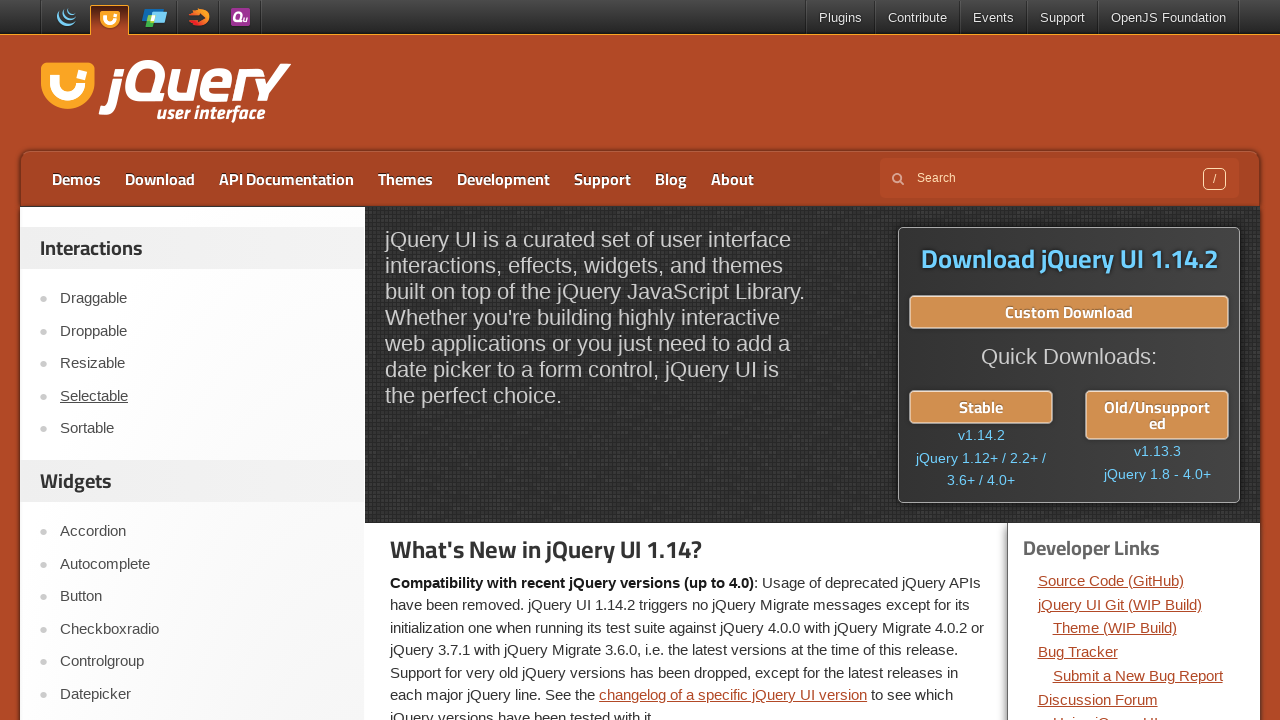